Tests JavaScript prompt alert by clicking the prompt button, entering text in the alert, accepting it, and verifying the result message

Starting URL: http://practice.cydeo.com/javascript_alerts

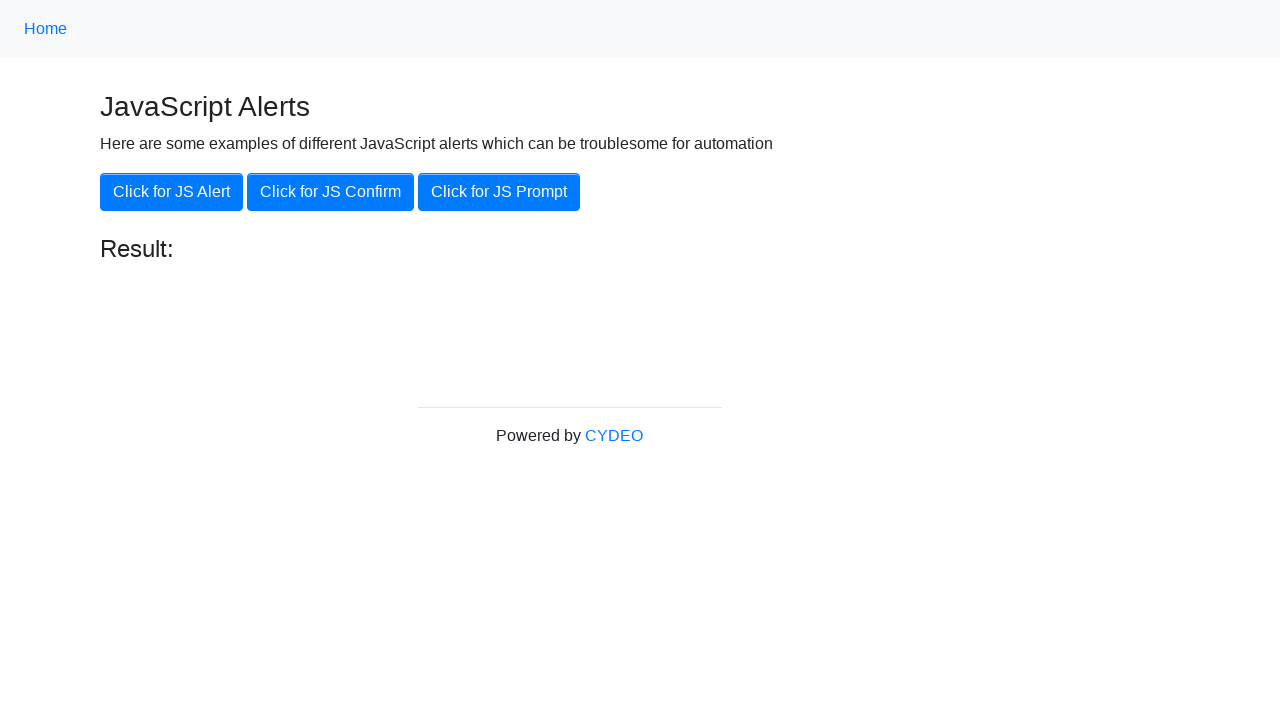

Set up dialog handler to accept prompt with 'hello'
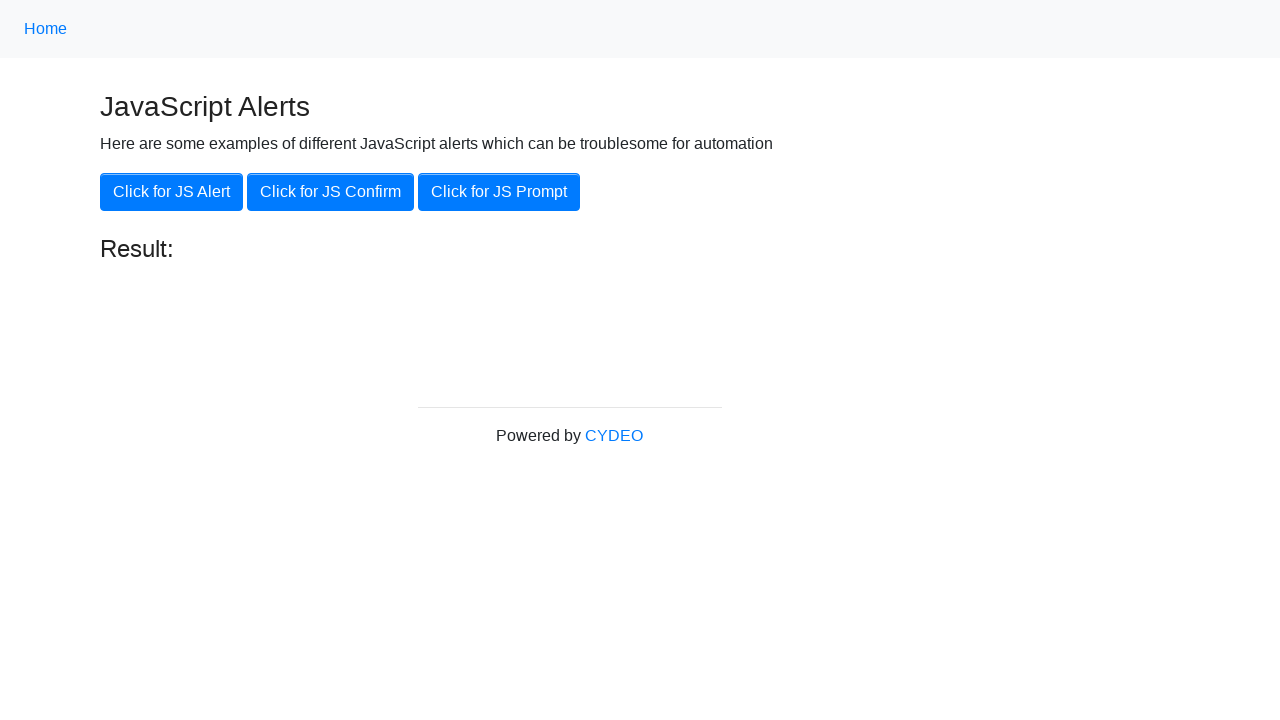

Clicked the 'Click for JS Prompt' button at (499, 192) on xpath=//button[.='Click for JS Prompt']
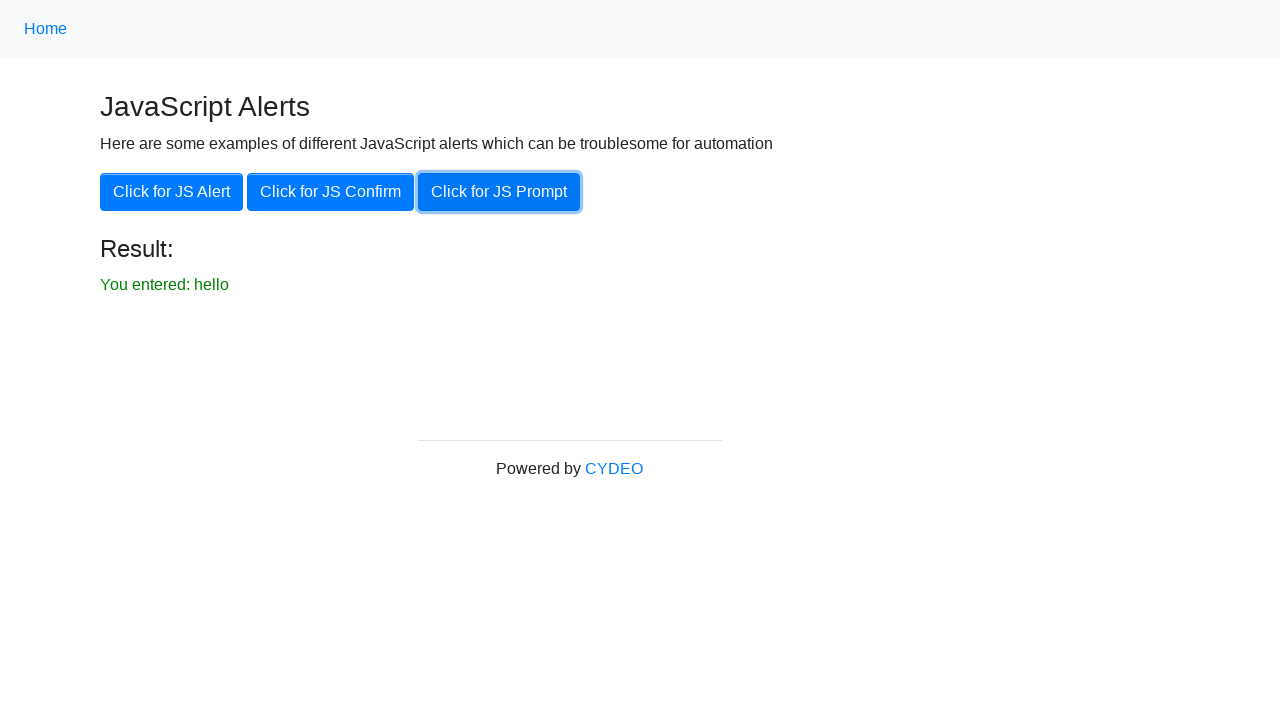

Located the result element
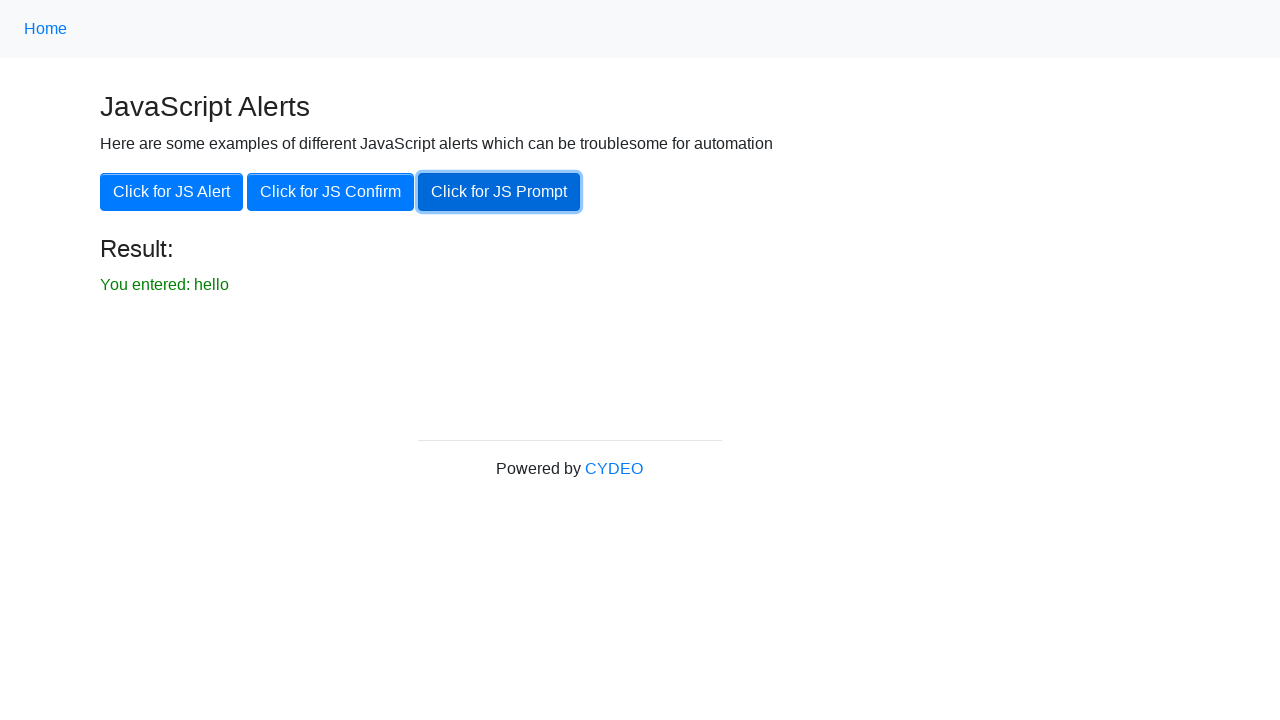

Result element appeared on page
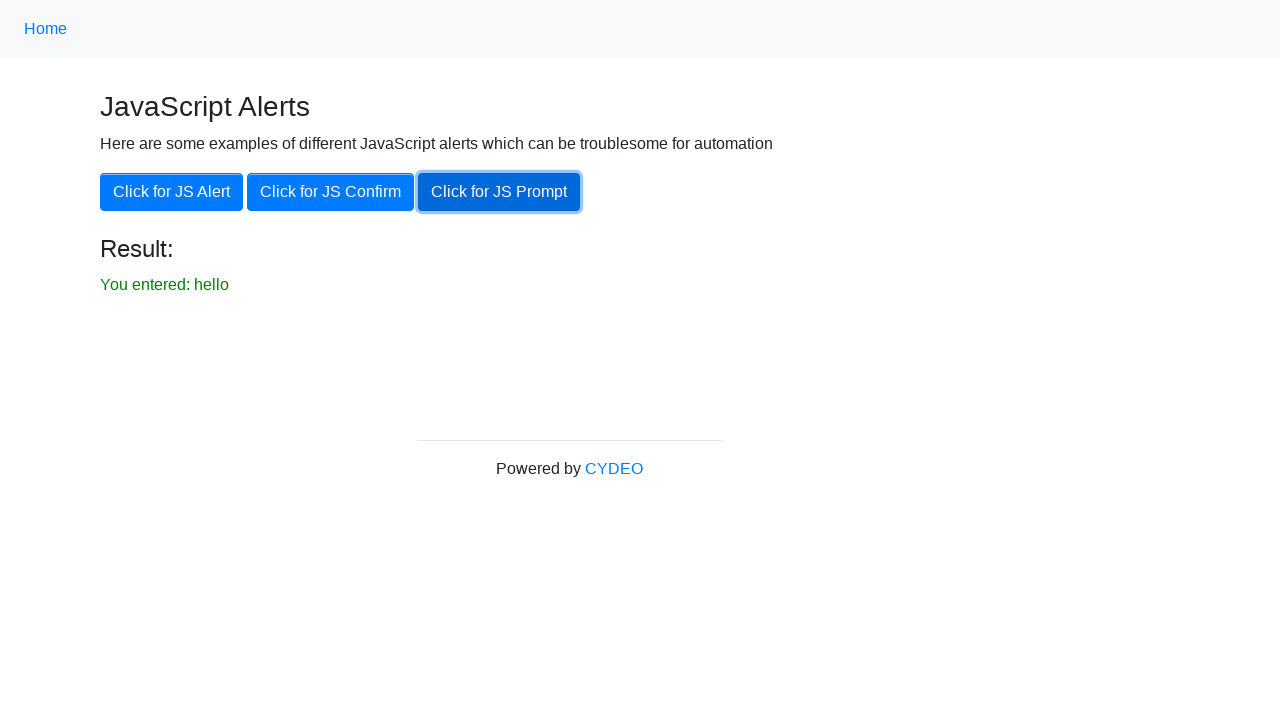

Verified result text is 'You entered: hello'
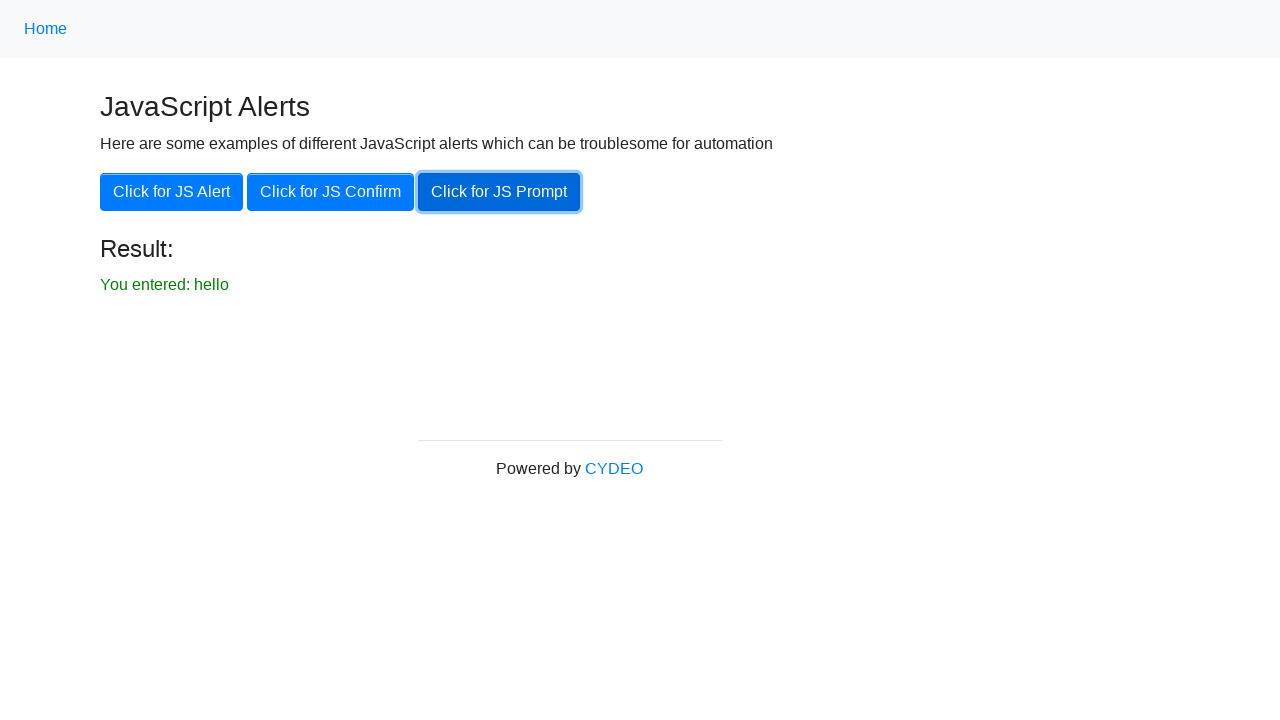

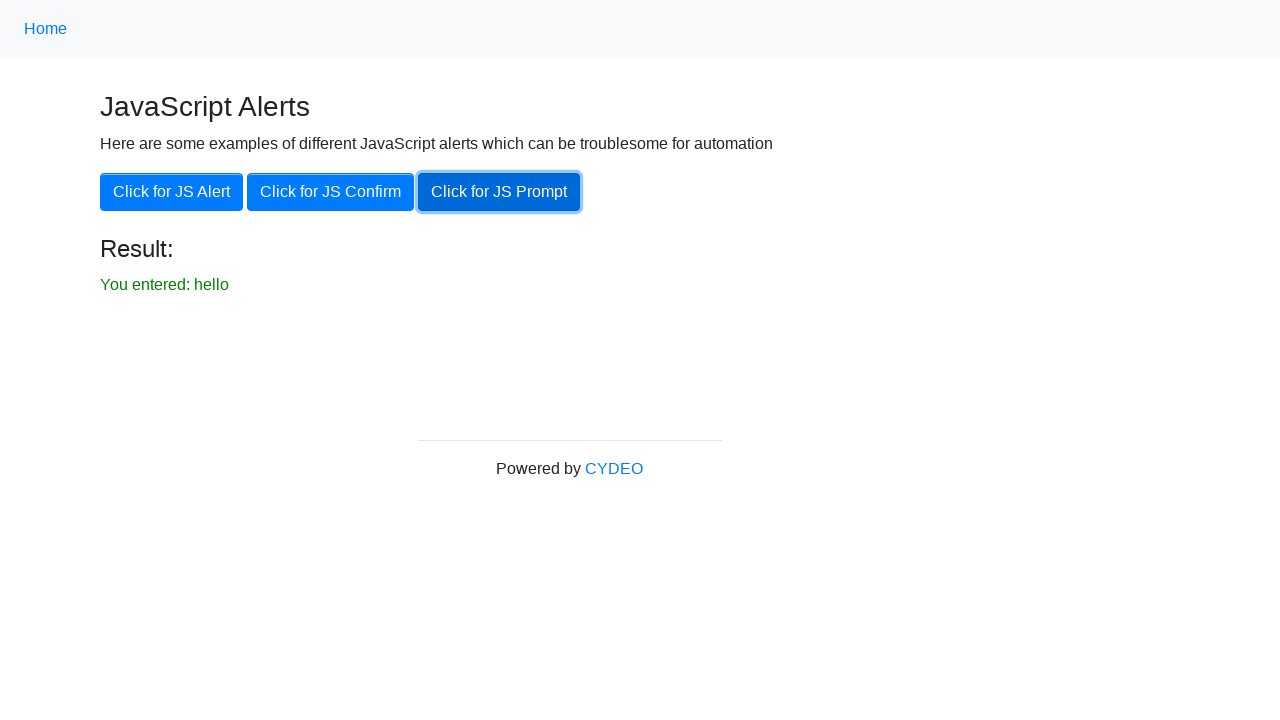